Tests contact form validation by first submitting an empty form to verify error messages appear, then filling in required fields (forename, email, message) and resubmitting to verify errors are cleared.

Starting URL: http://jupiter.cloud.planittesting.com

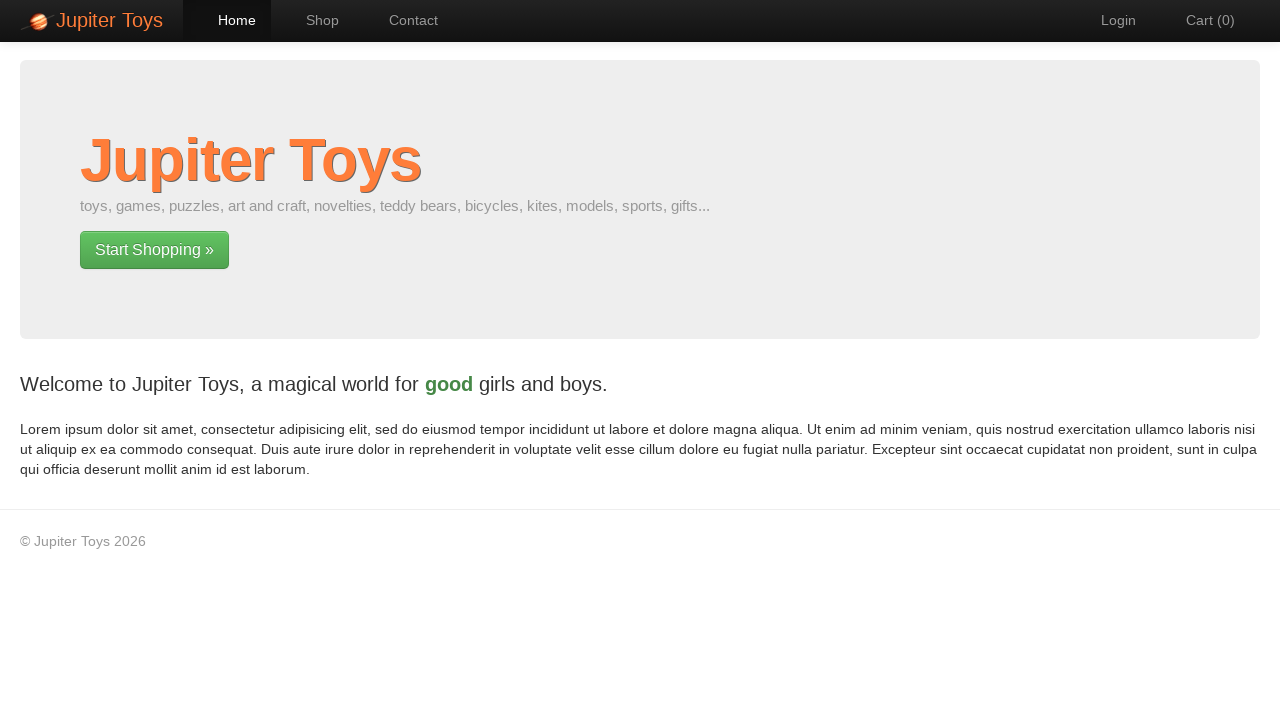

Clicked Contact link to navigate to contact form at (404, 20) on text=Contact
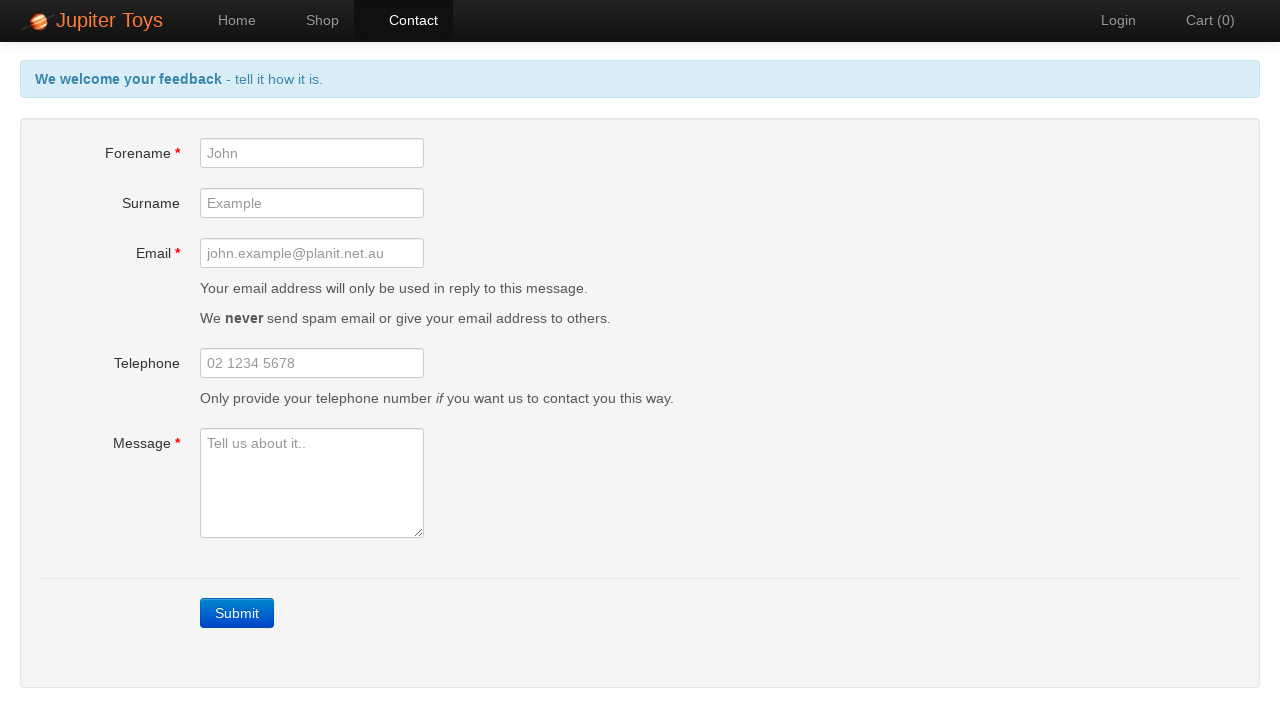

Clicked Submit button without filling any fields to trigger validation errors at (237, 613) on xpath=//a[text()='Submit']
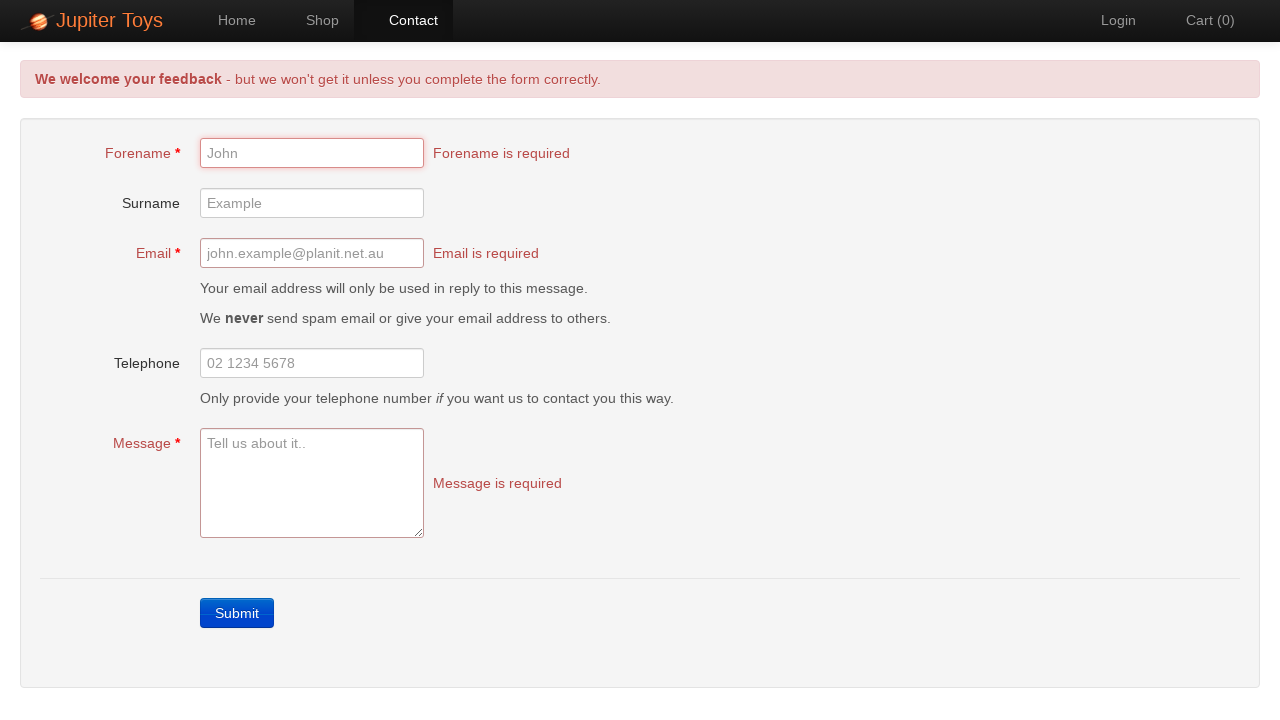

Error messages appeared on the form
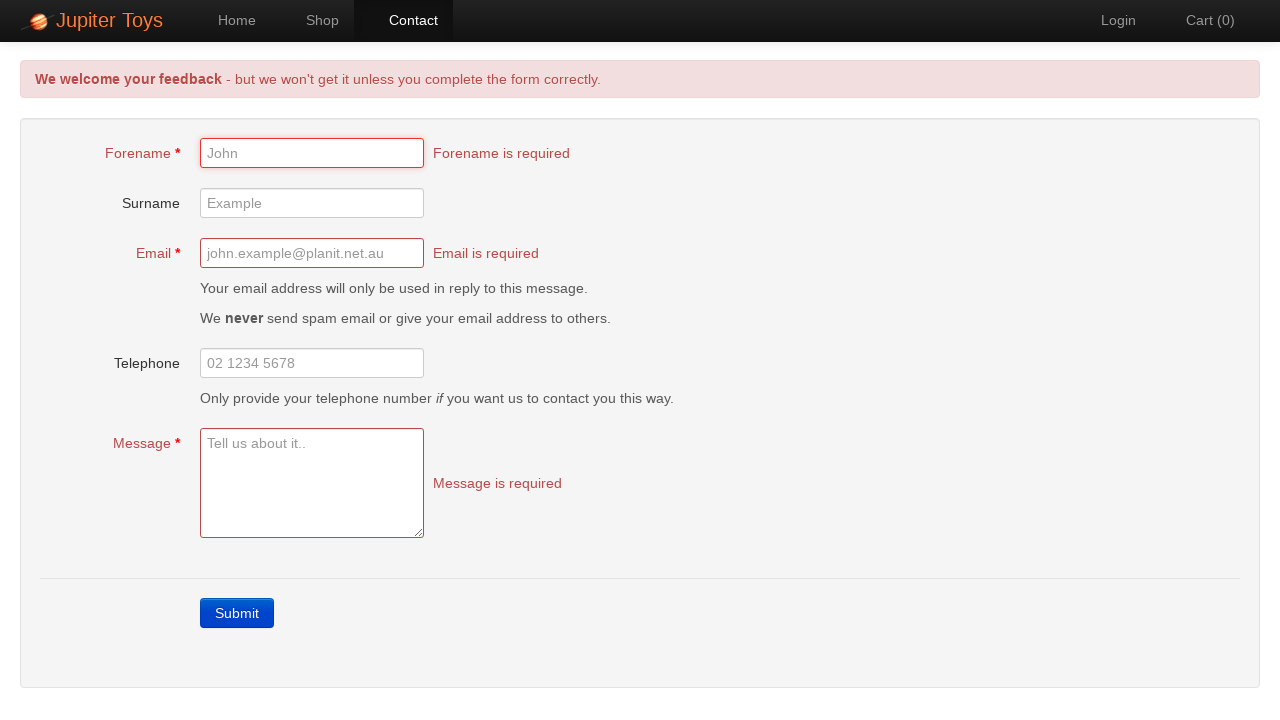

Filled forename field with 'Smita' on #forename
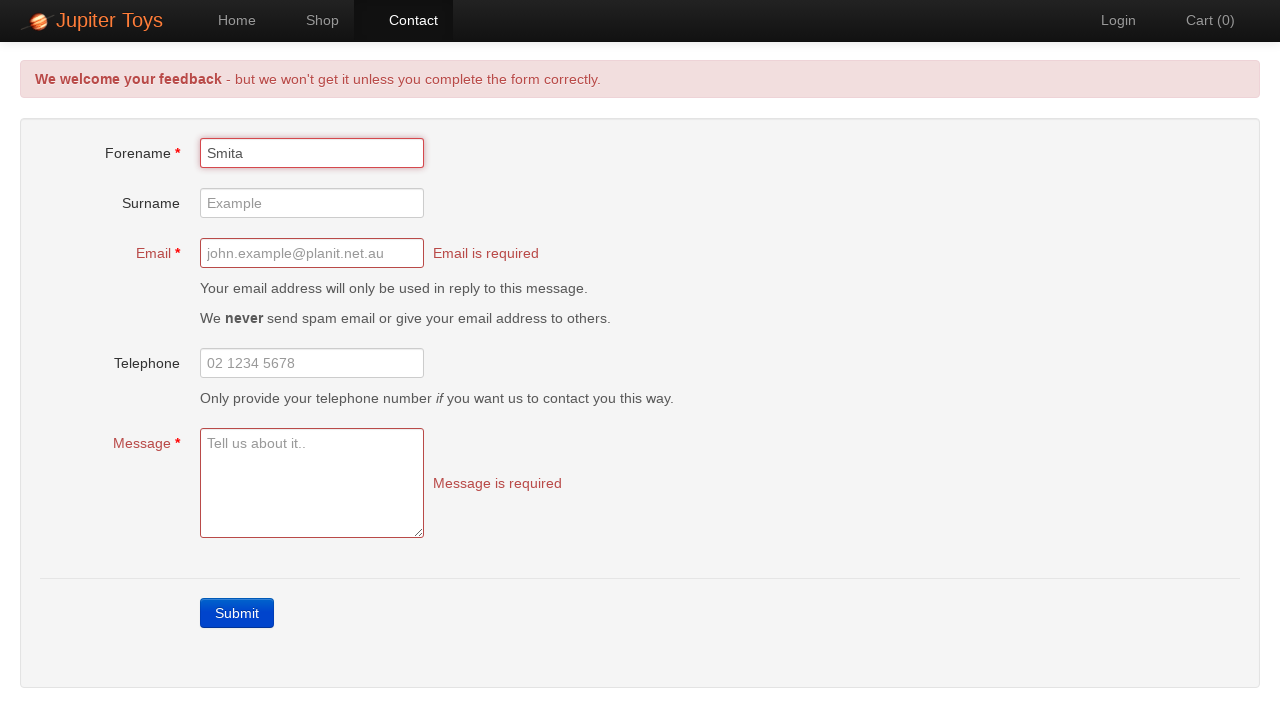

Filled email field with 'smita@example.com' on #email
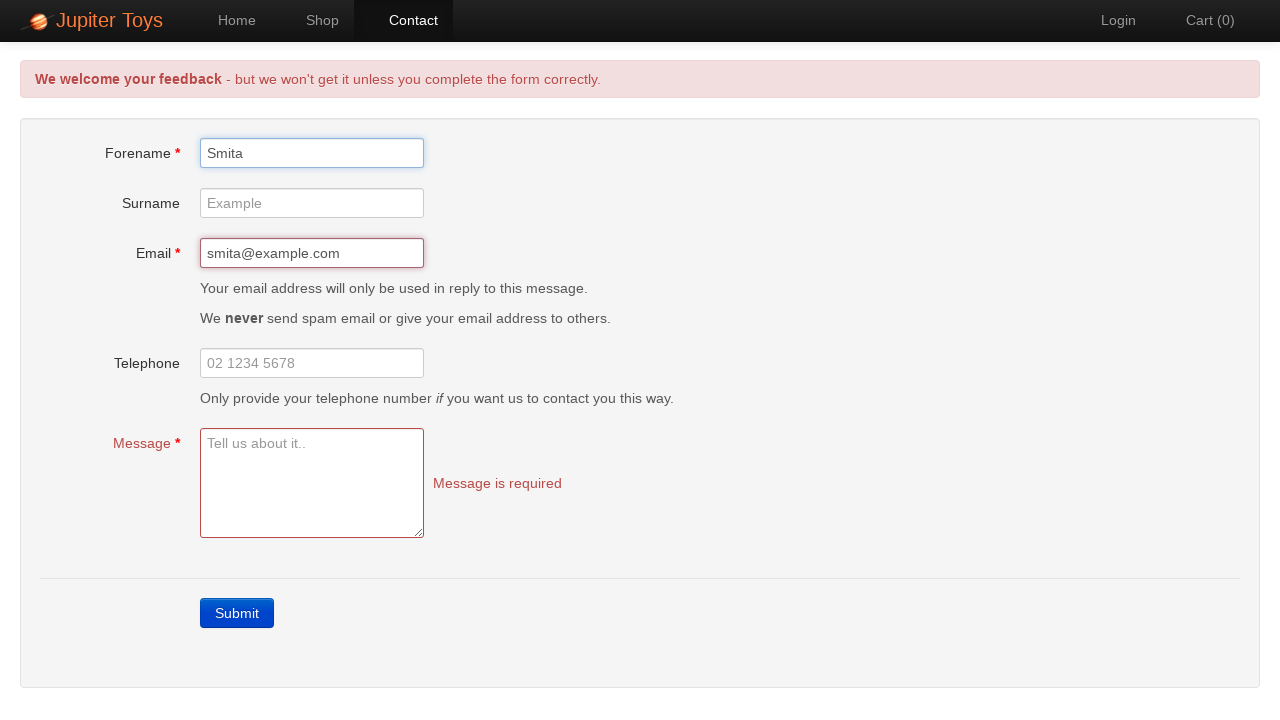

Filled message field with 'This is a test message.' on #message
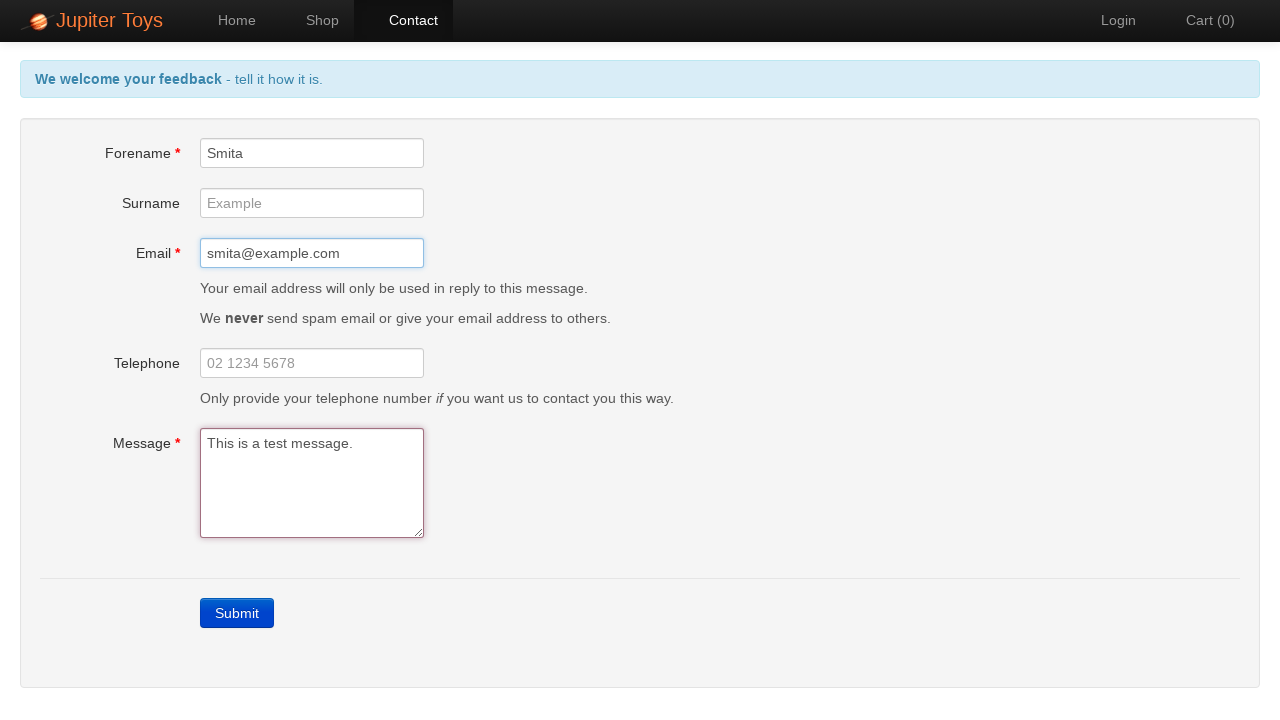

Clicked Submit button after filling all required fields at (237, 613) on xpath=//a[text()='Submit']
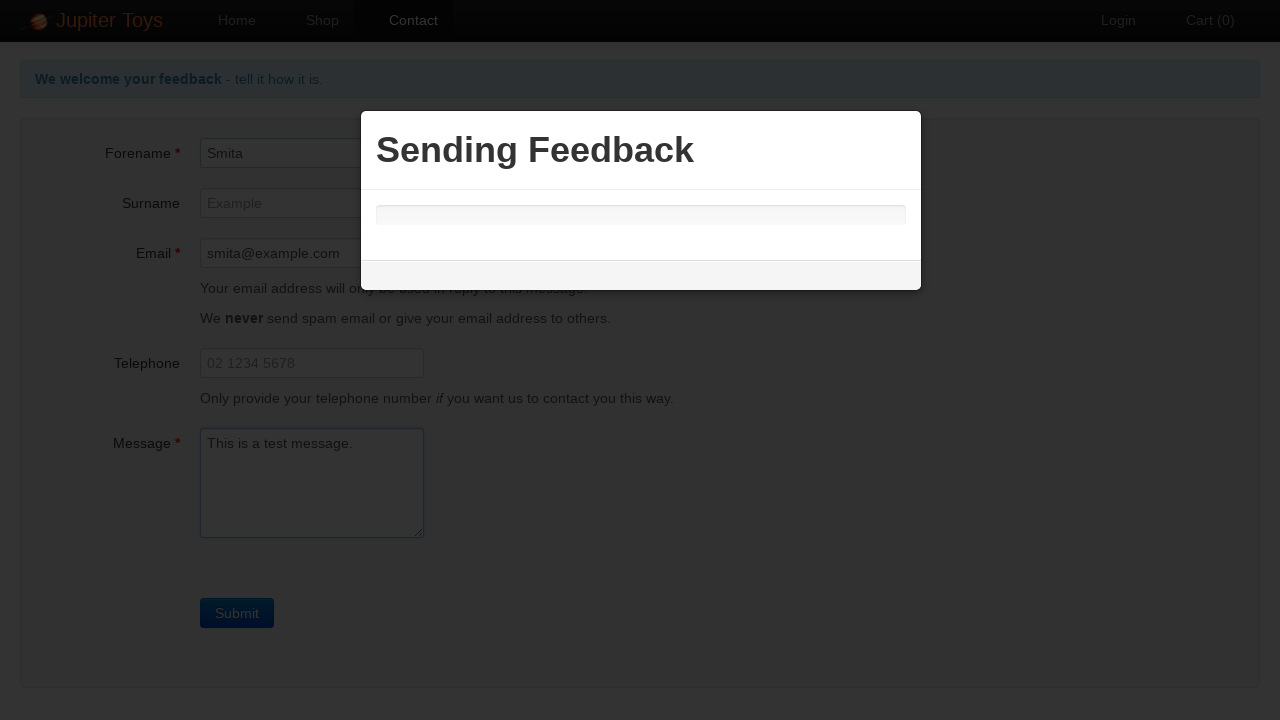

Waited for form submission to process
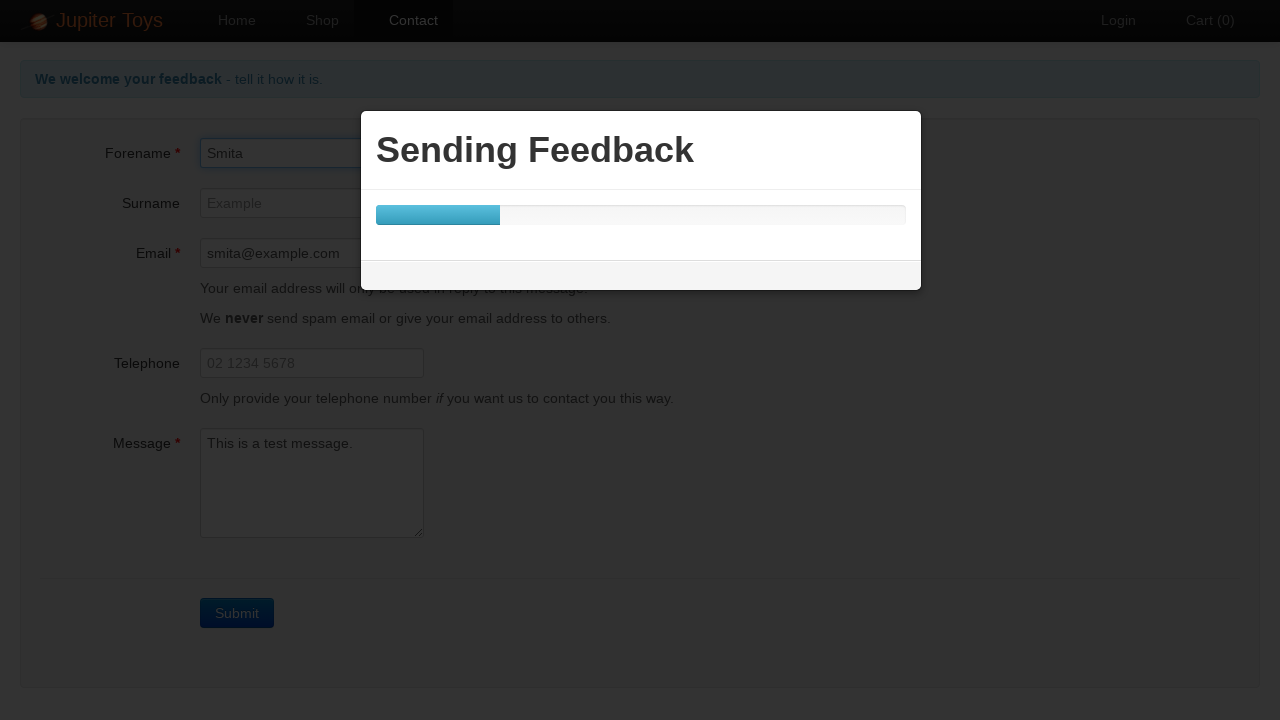

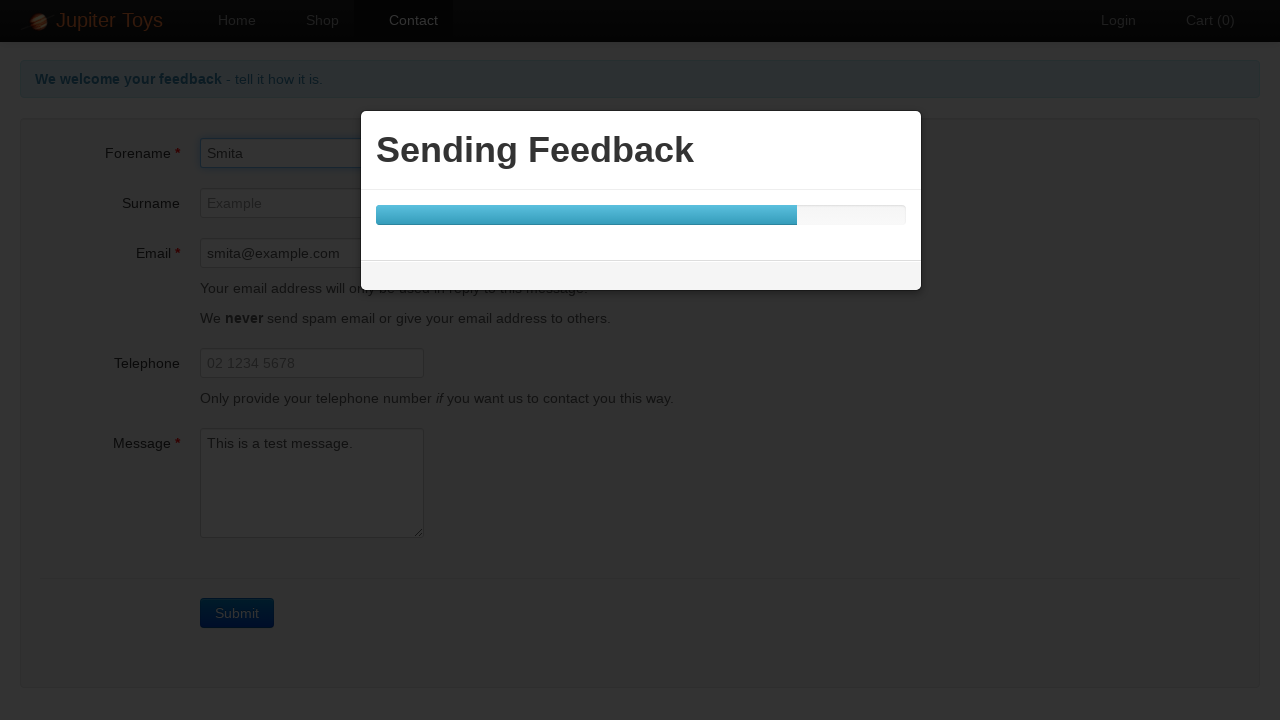